Tests product search functionality on an e-commerce practice site by typing a search query and verifying that the correct number of products are displayed

Starting URL: https://rahulshettyacademy.com/seleniumPractise/#/

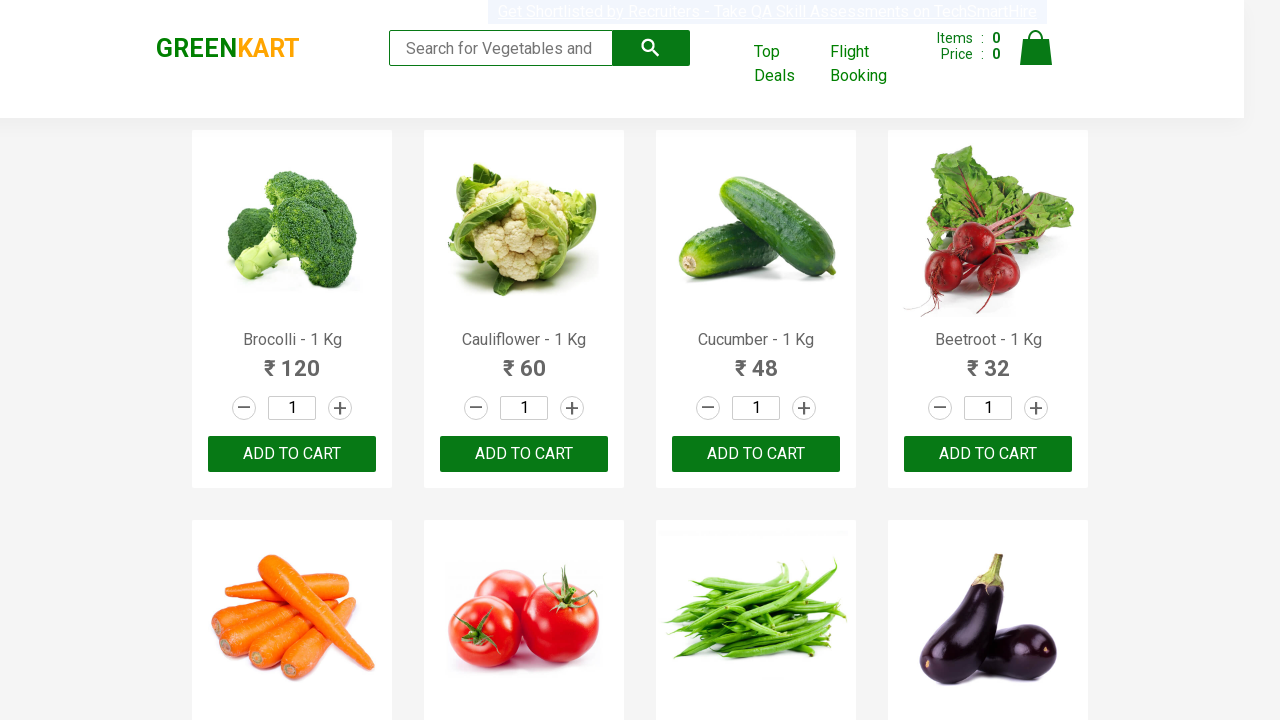

Filled search field with 'ca' on .search-keyword
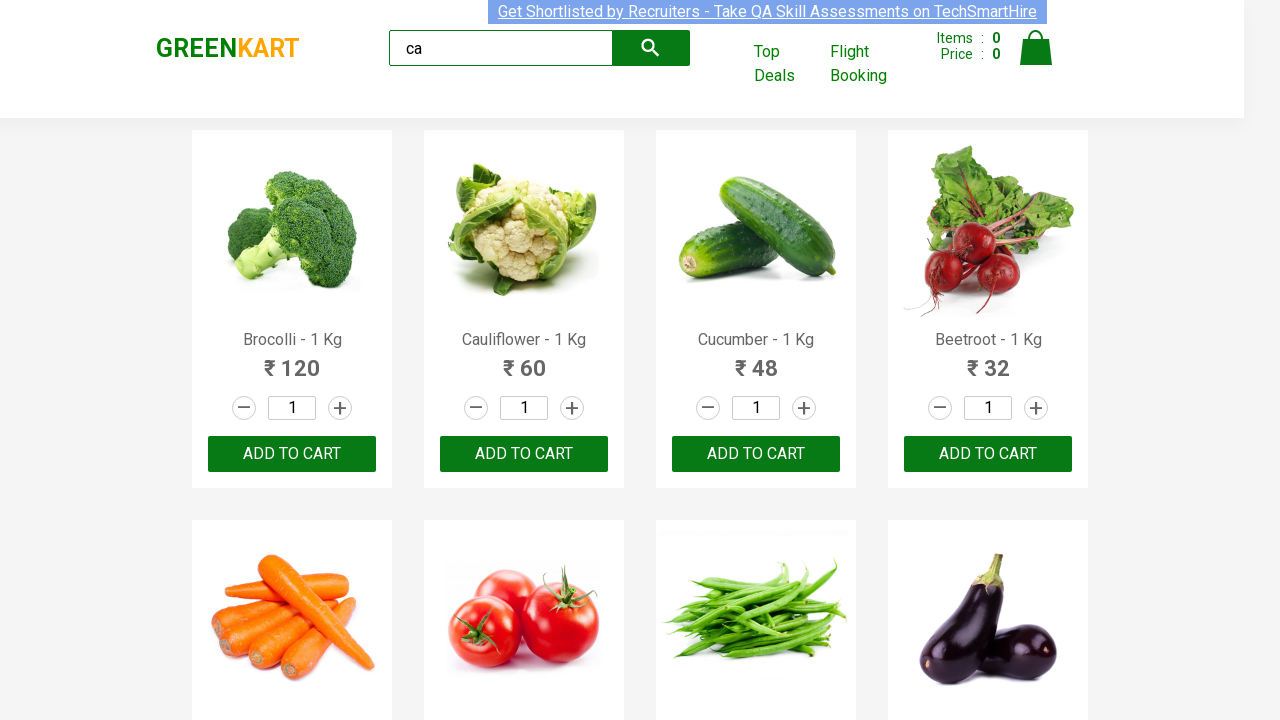

Waited 2 seconds for search results to filter
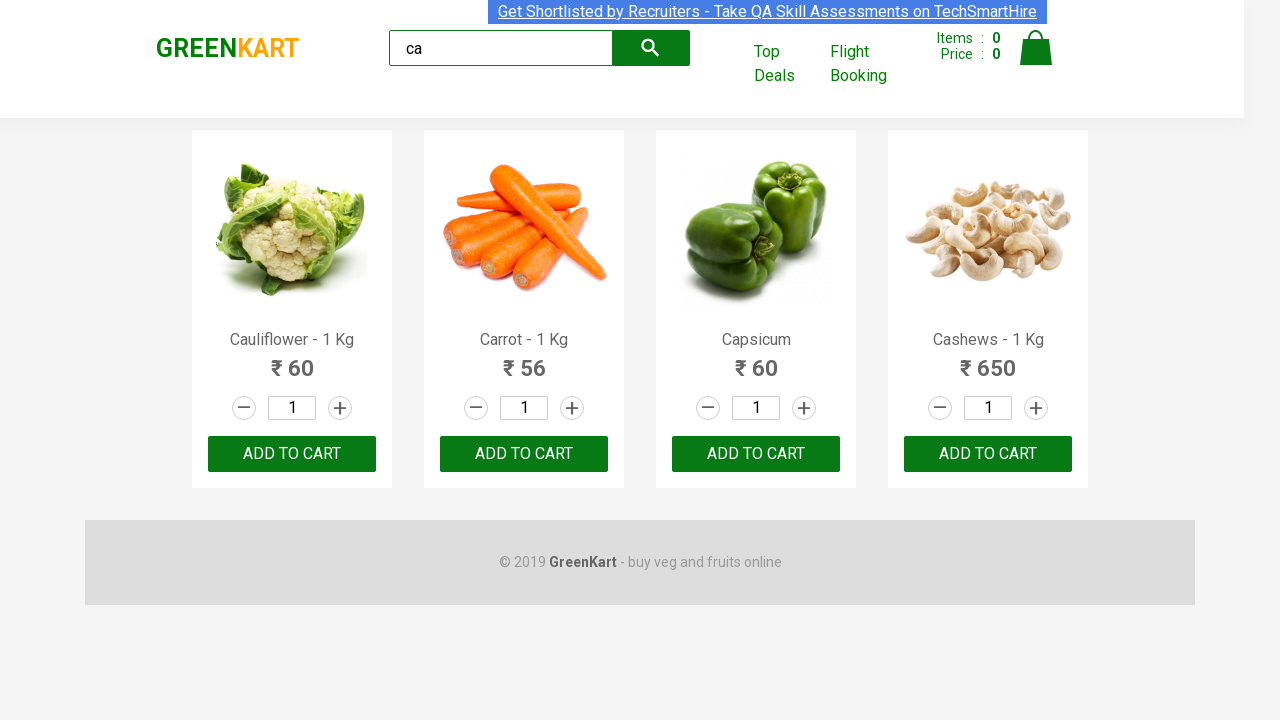

Located all visible products
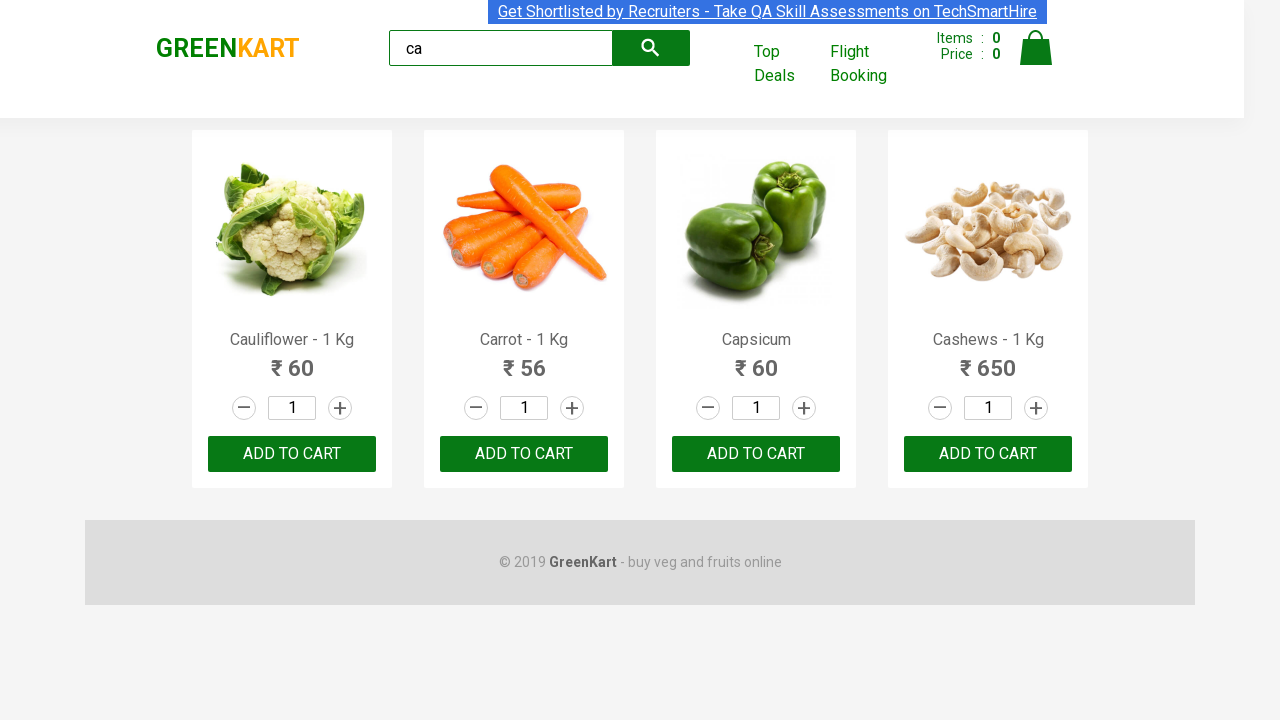

Asserted that 4 visible products are displayed
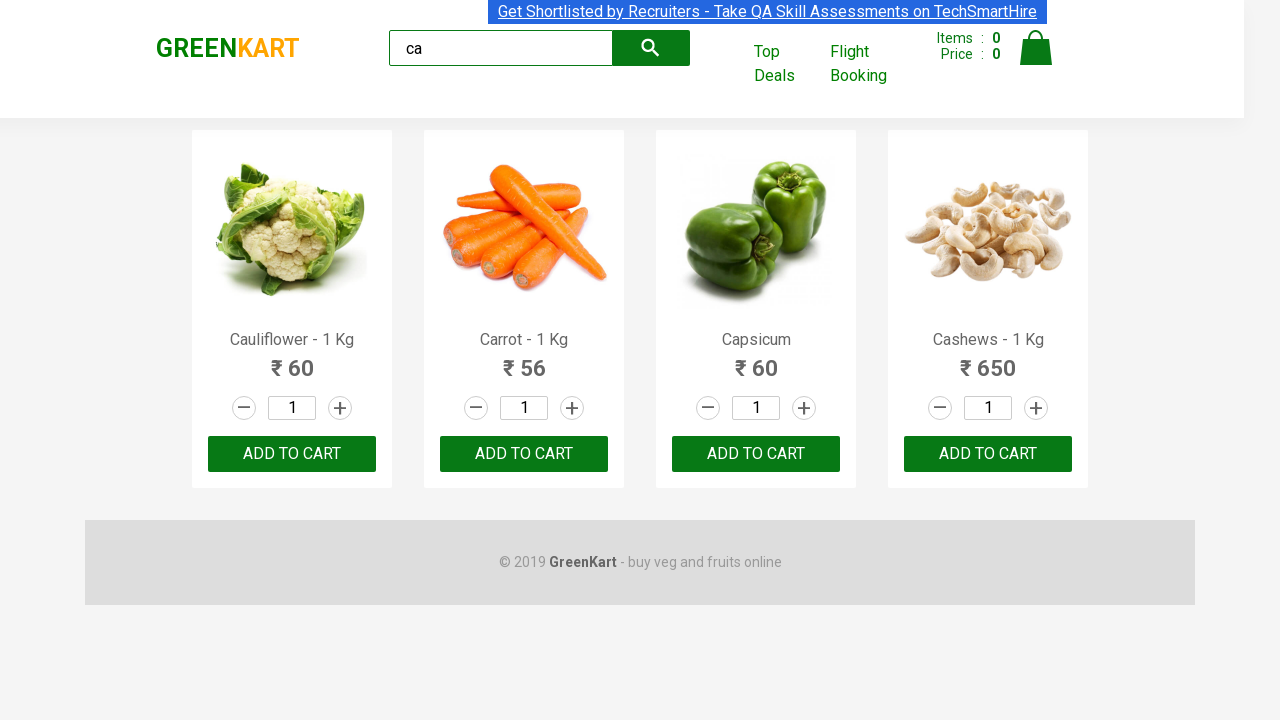

Located all products in container
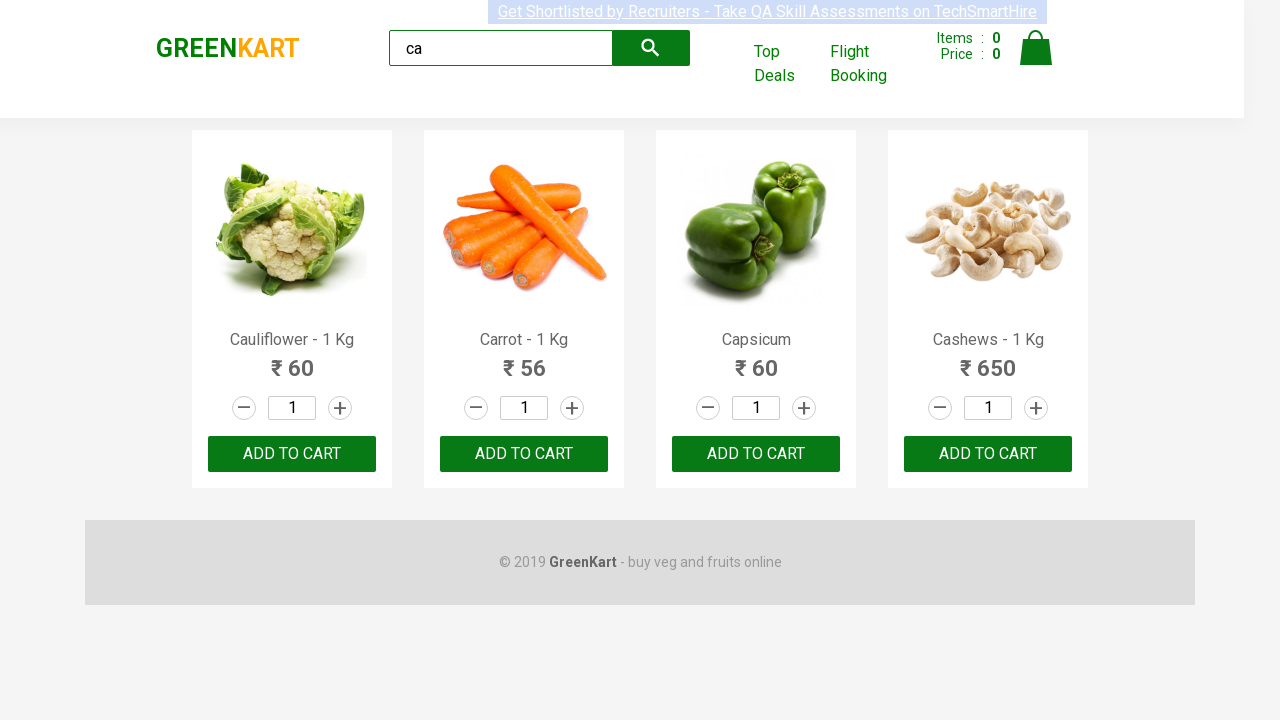

Asserted that products container has 4 products
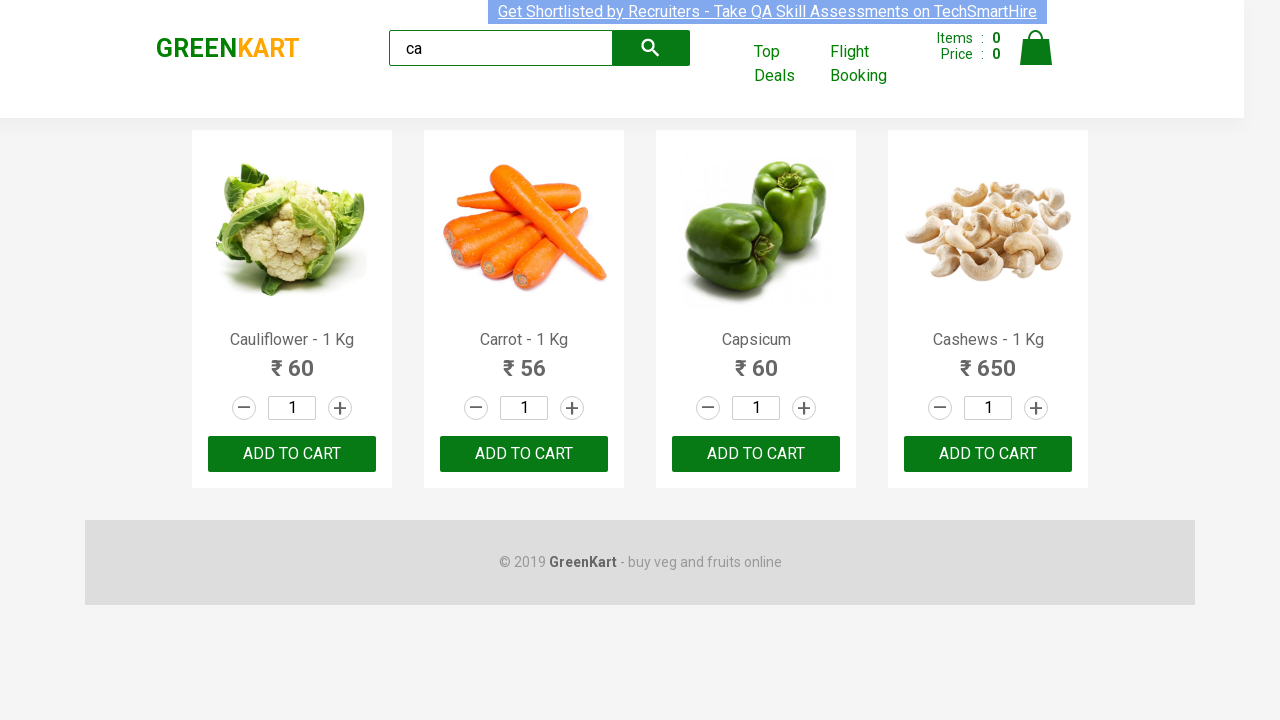

Waited for ADD TO CART button on third product to be present
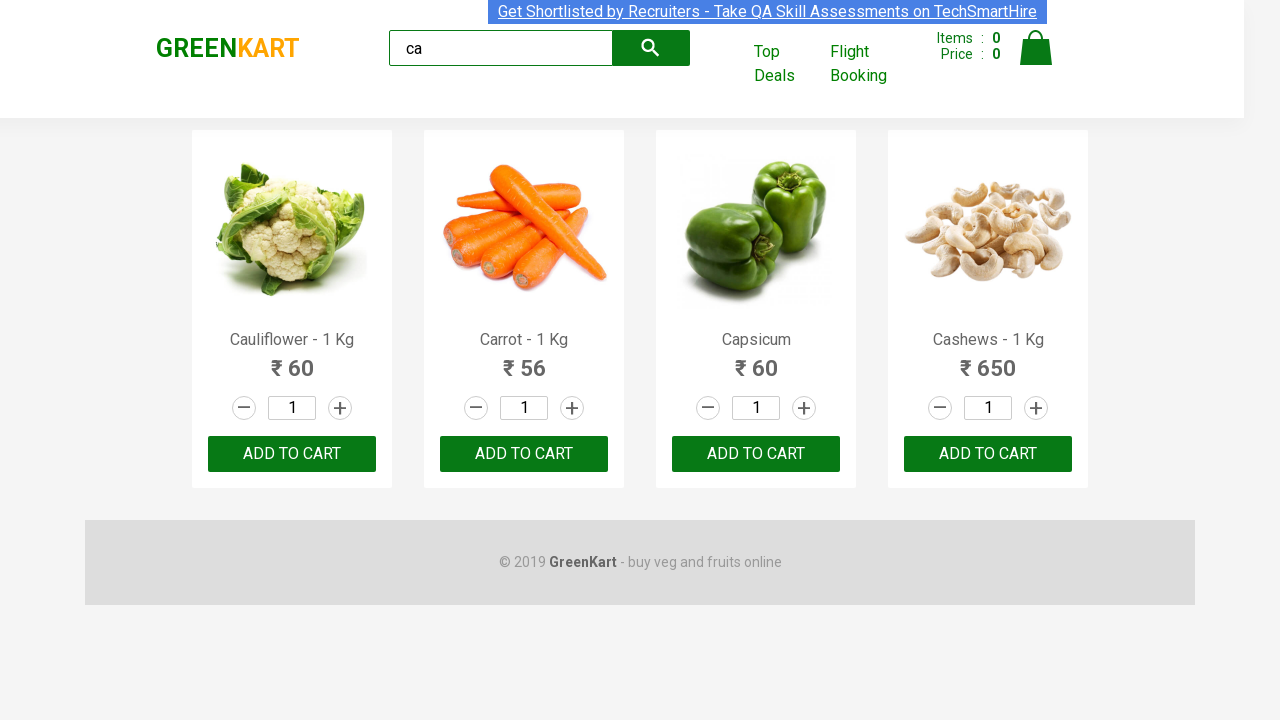

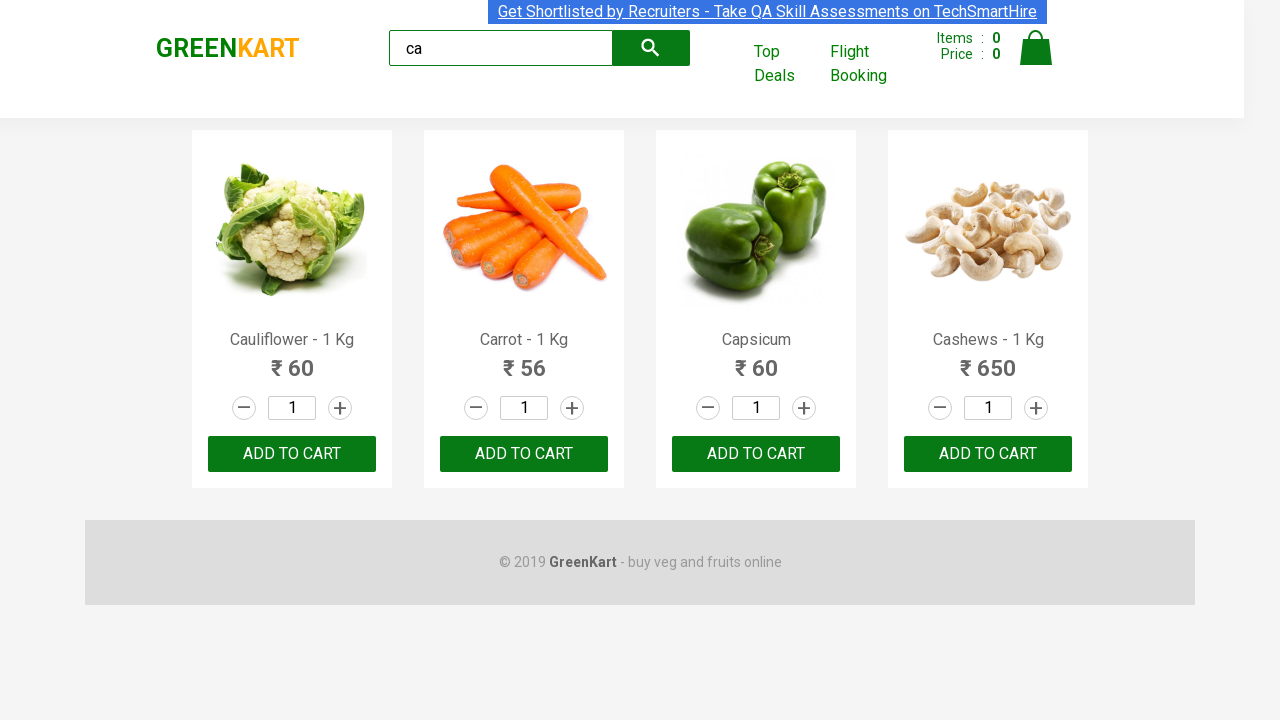